Tests registration form validation by entering a phone number with more than 12 digits and verifying the error message

Starting URL: https://dashboard.melaka.app/register

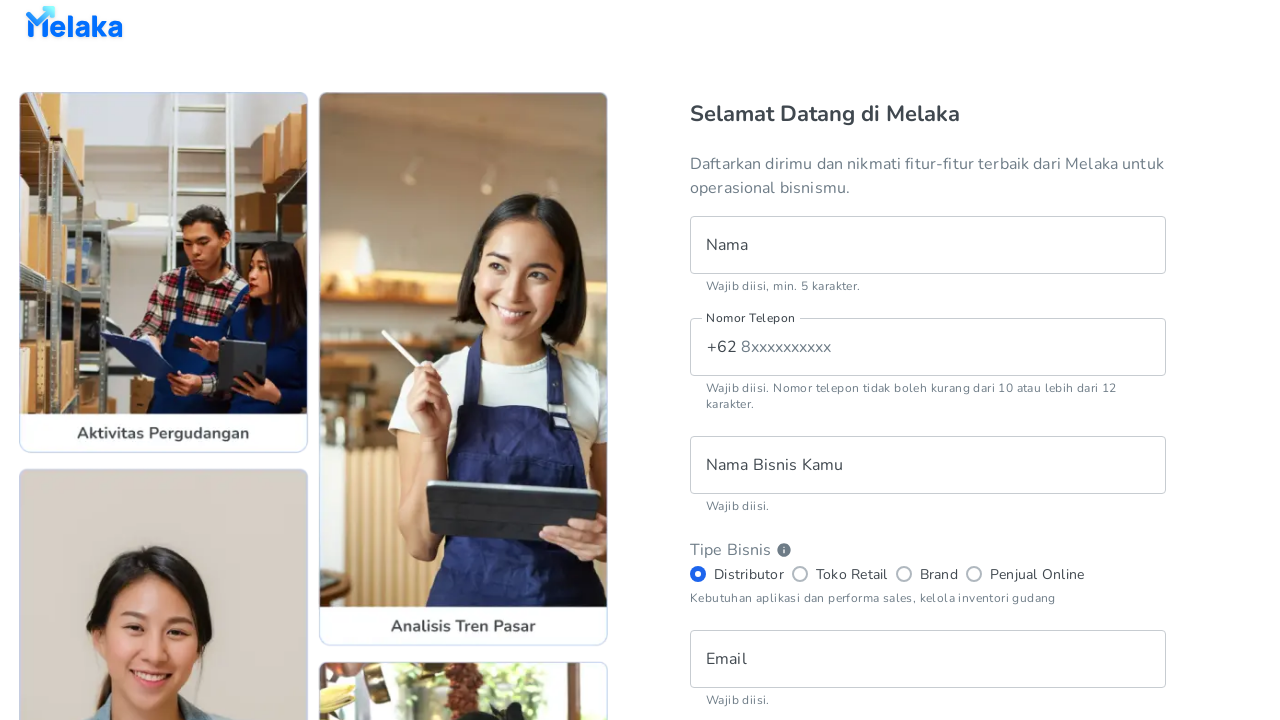

Filled name field with 'Hans Yosaputra' on internal:testid=[data-testid="register__text-field__name"s]
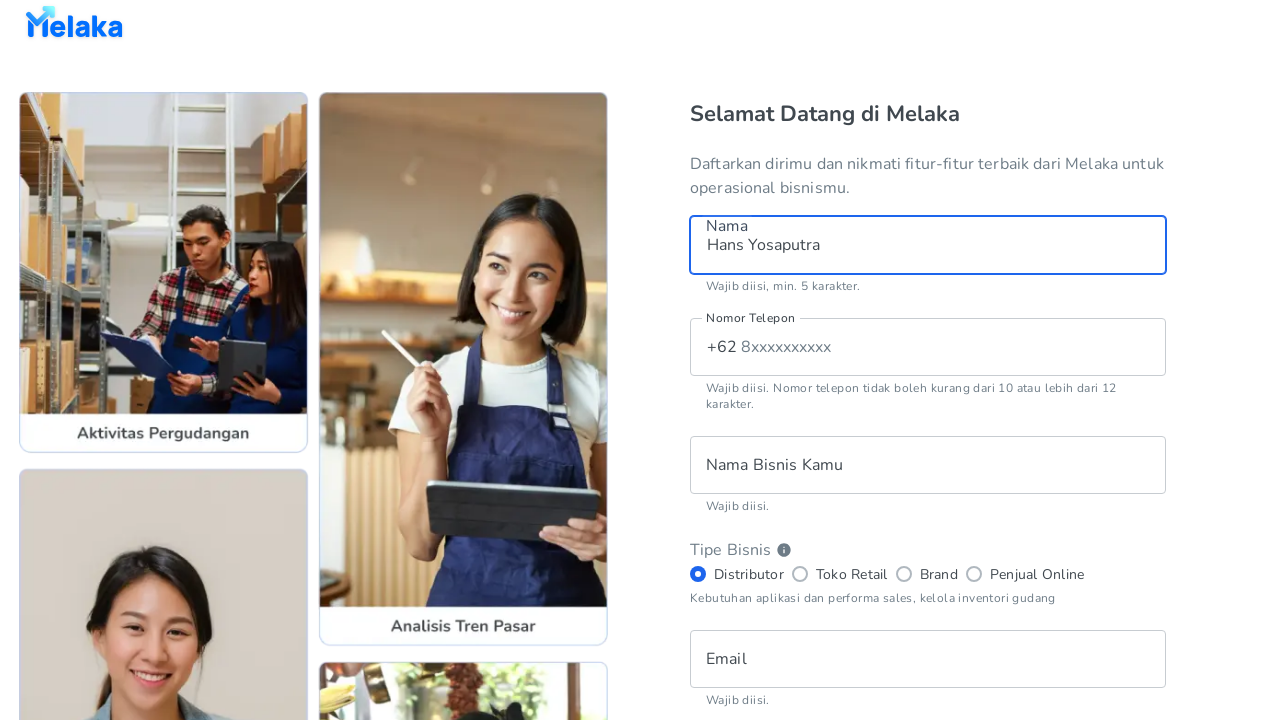

Filled phone number field with '81234123412348' (more than 12 digits) on internal:testid=[data-testid="register__text-field__phone-number"s]
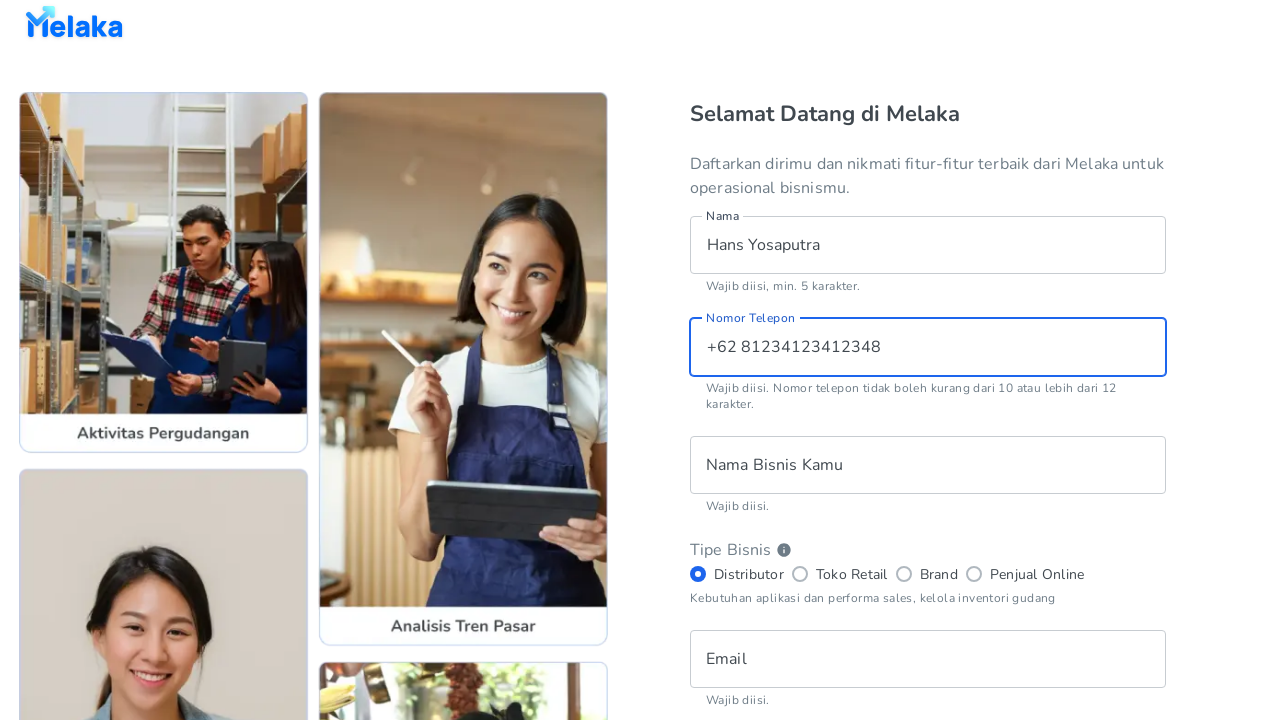

Filled business name field with 'MELAKA' on internal:testid=[data-testid="register__text-field__business-name"s]
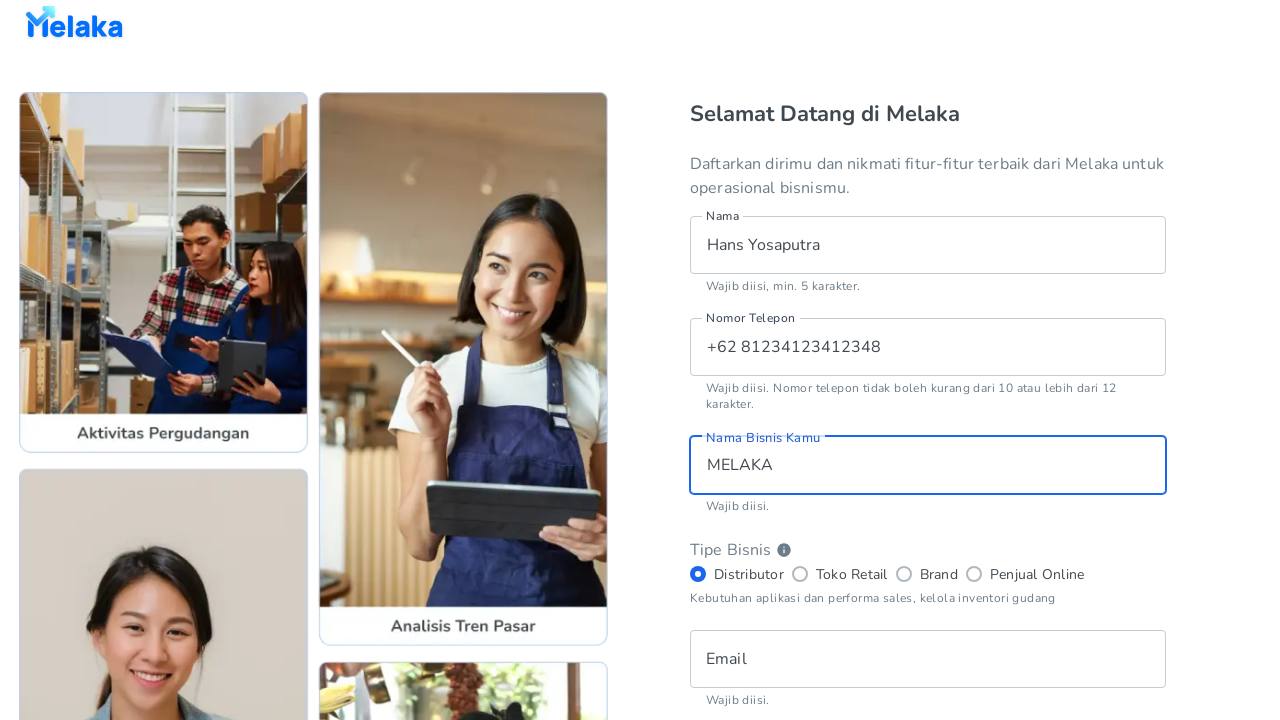

Filled email field with 'hansyosaputra@example.com' on internal:testid=[data-testid="register__text-field__email"s]
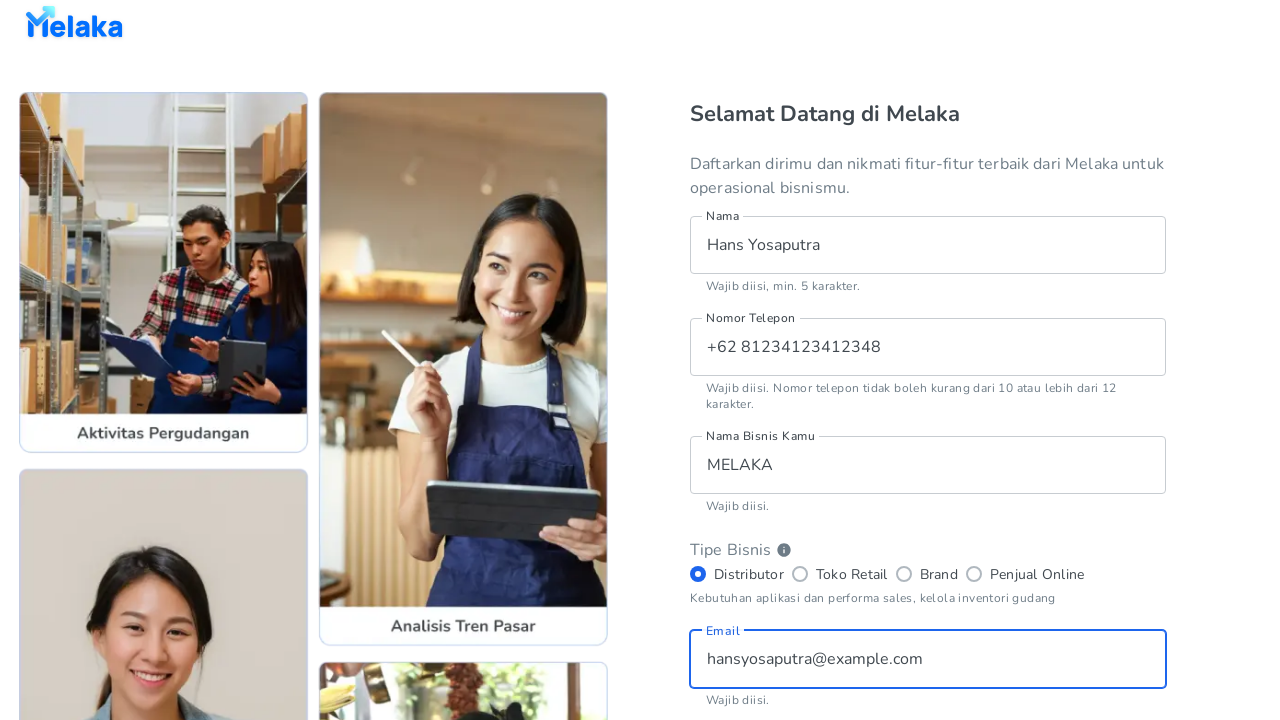

Filled password field with 'MELAKA123' on internal:testid=[data-testid="register__text-field__password"s]
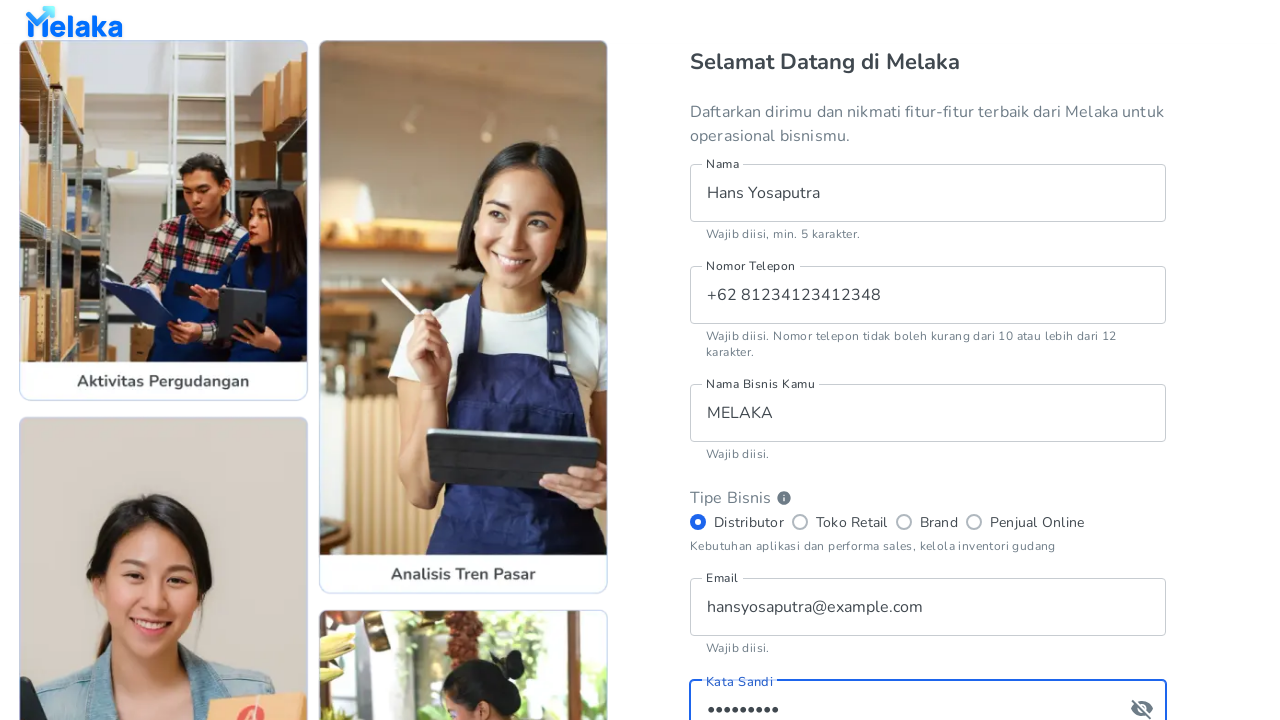

Filled confirm password field with 'MELAKA123' on internal:testid=[data-testid="register__text-field__confirm-password"s]
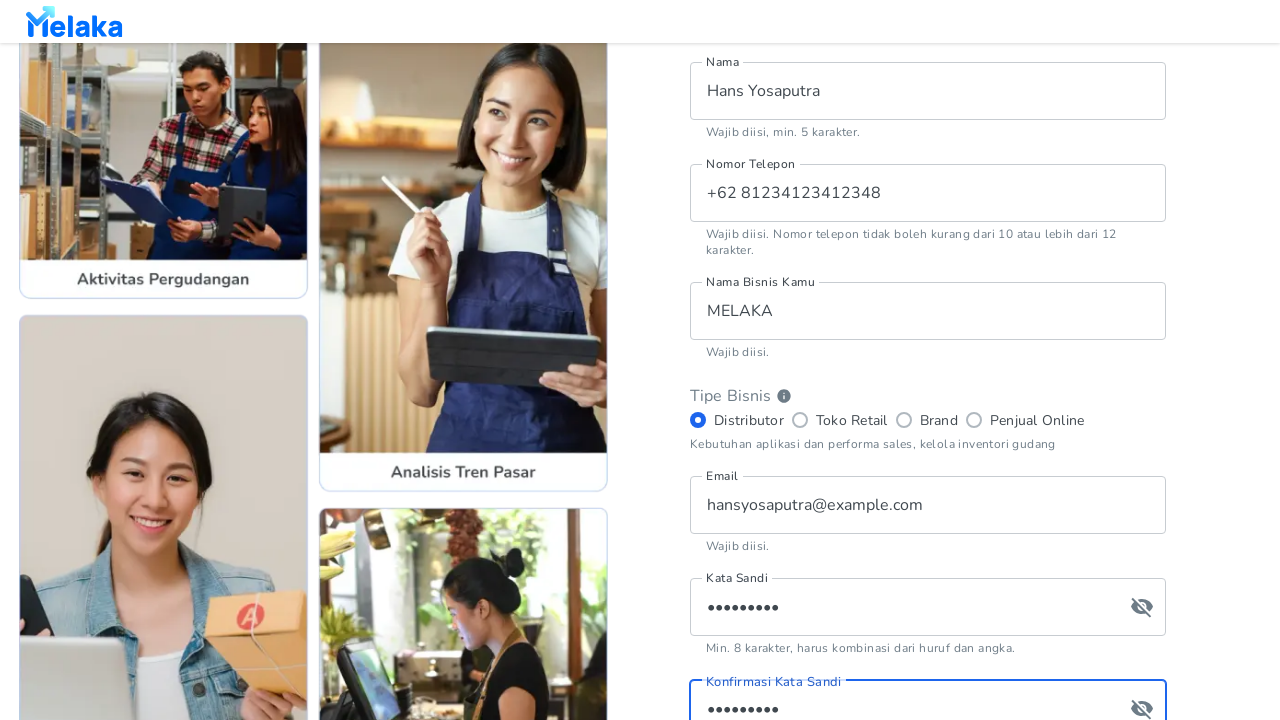

Checked terms and conditions checkbox at (700, 502) on internal:testid=[data-testid="register__checkbox__tnc"s]
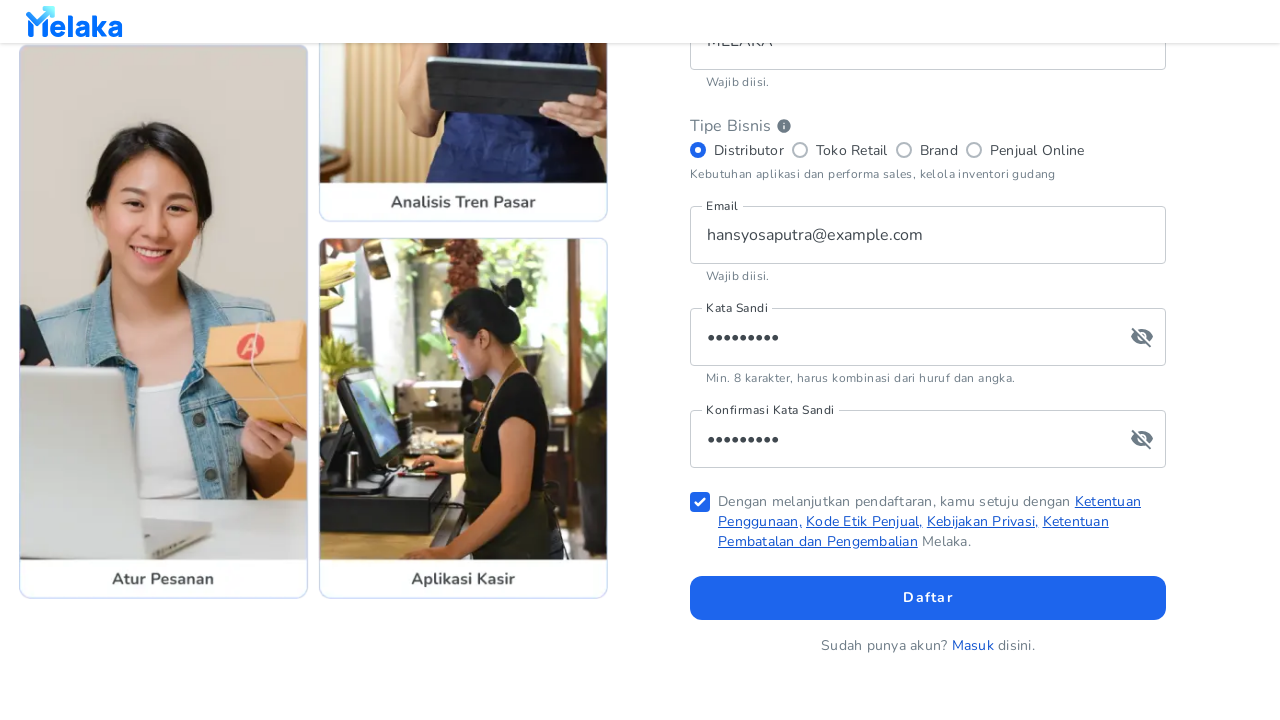

Clicked sign up button to submit registration form at (928, 598) on internal:testid=[data-testid="register__button__sign-up"s]
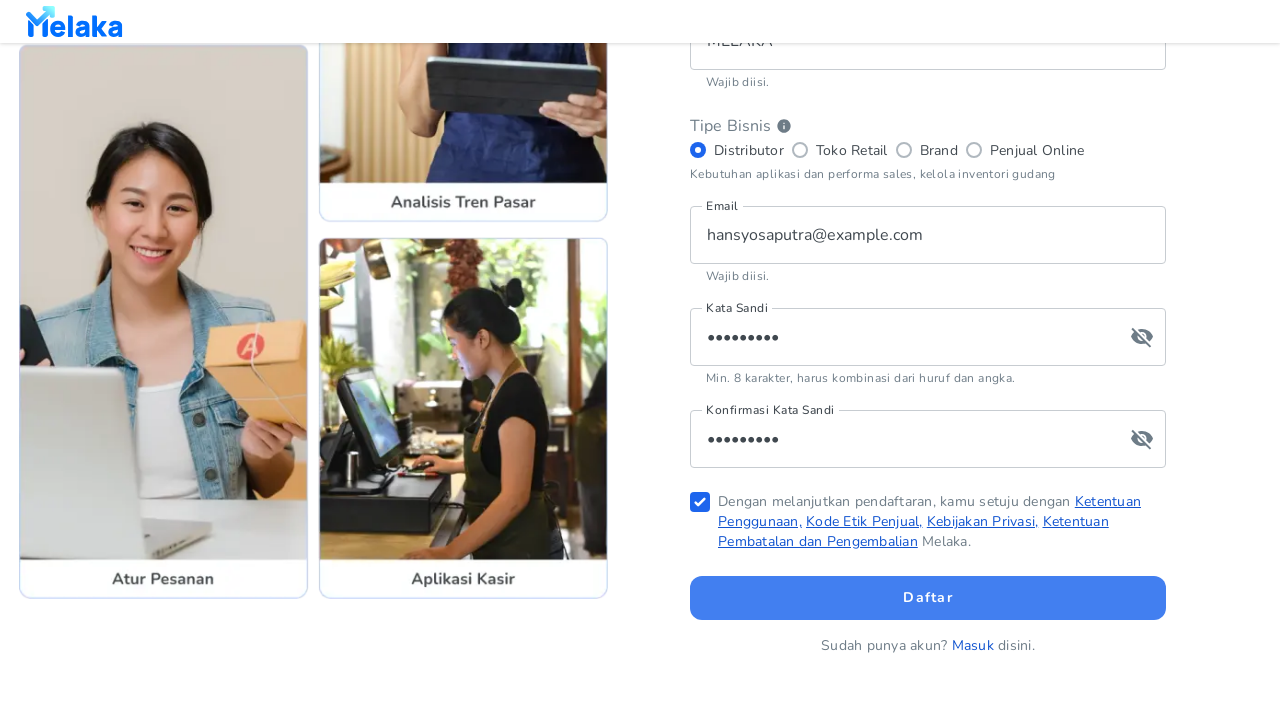

Phone number error message appeared validating that more than 12 digits is invalid
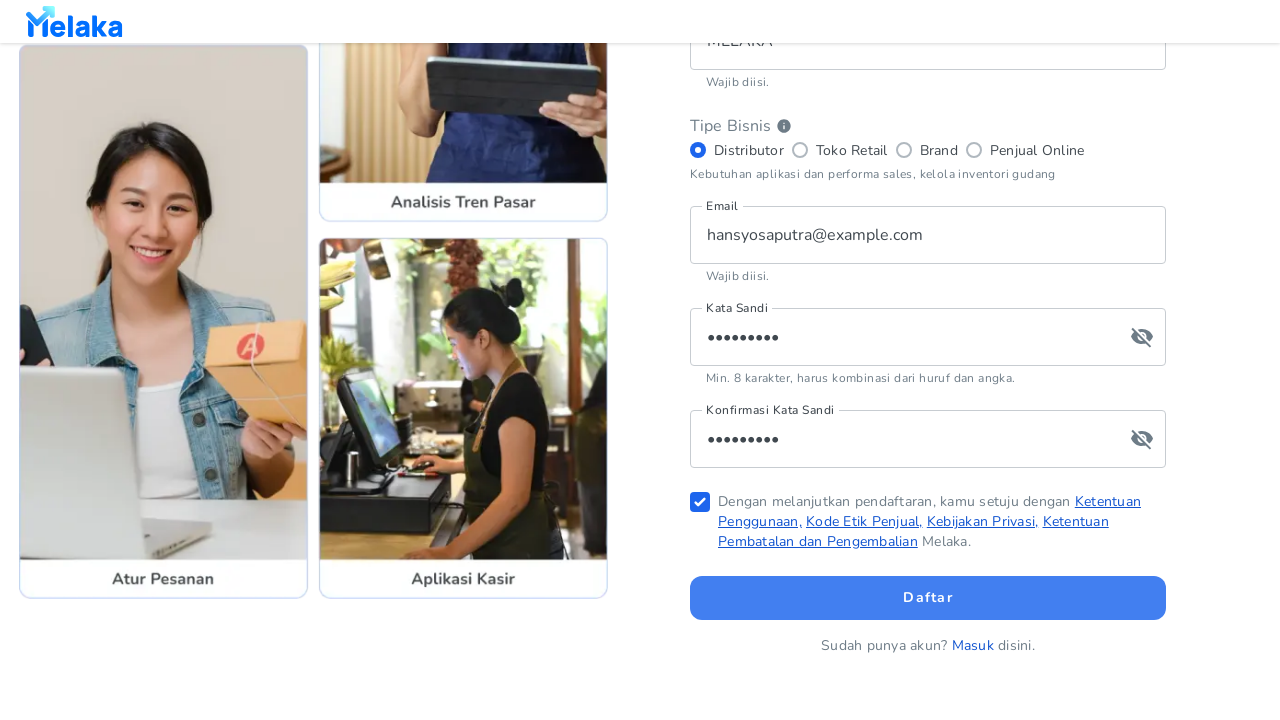

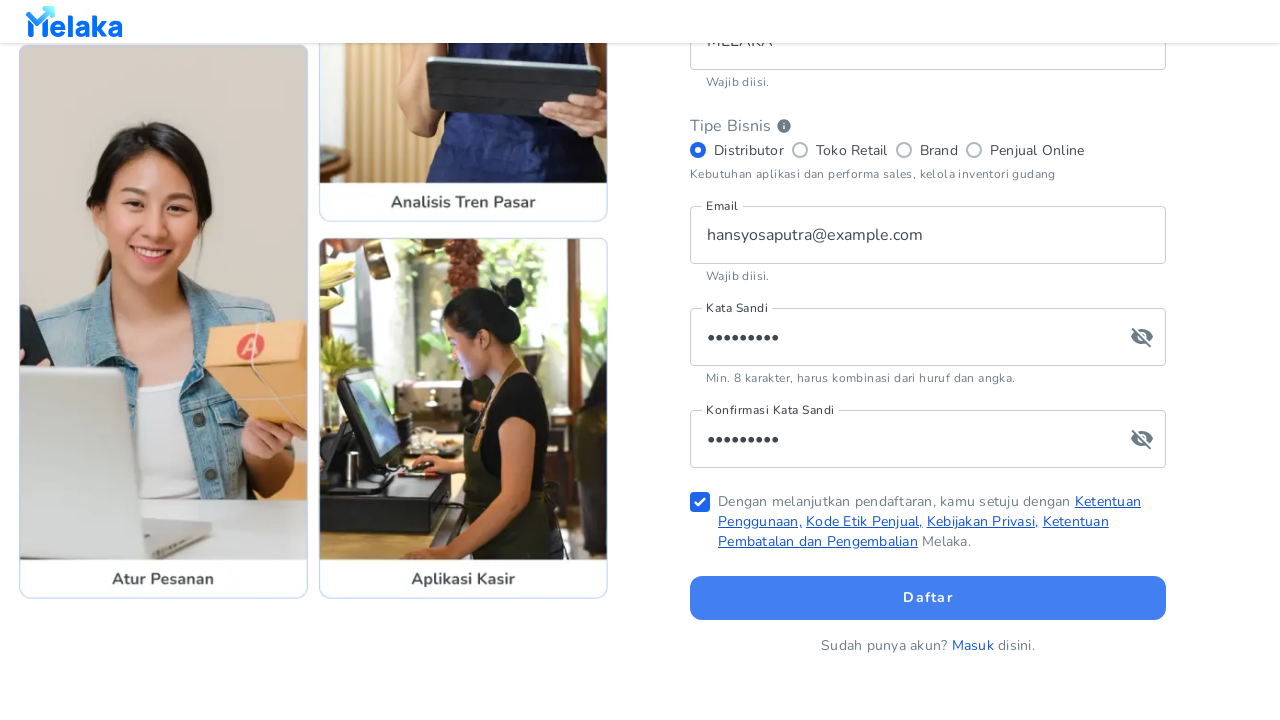